Tests marking all todo items as completed using the toggle-all checkbox, then verifies all items have the completed class

Starting URL: https://demo.playwright.dev/todomvc

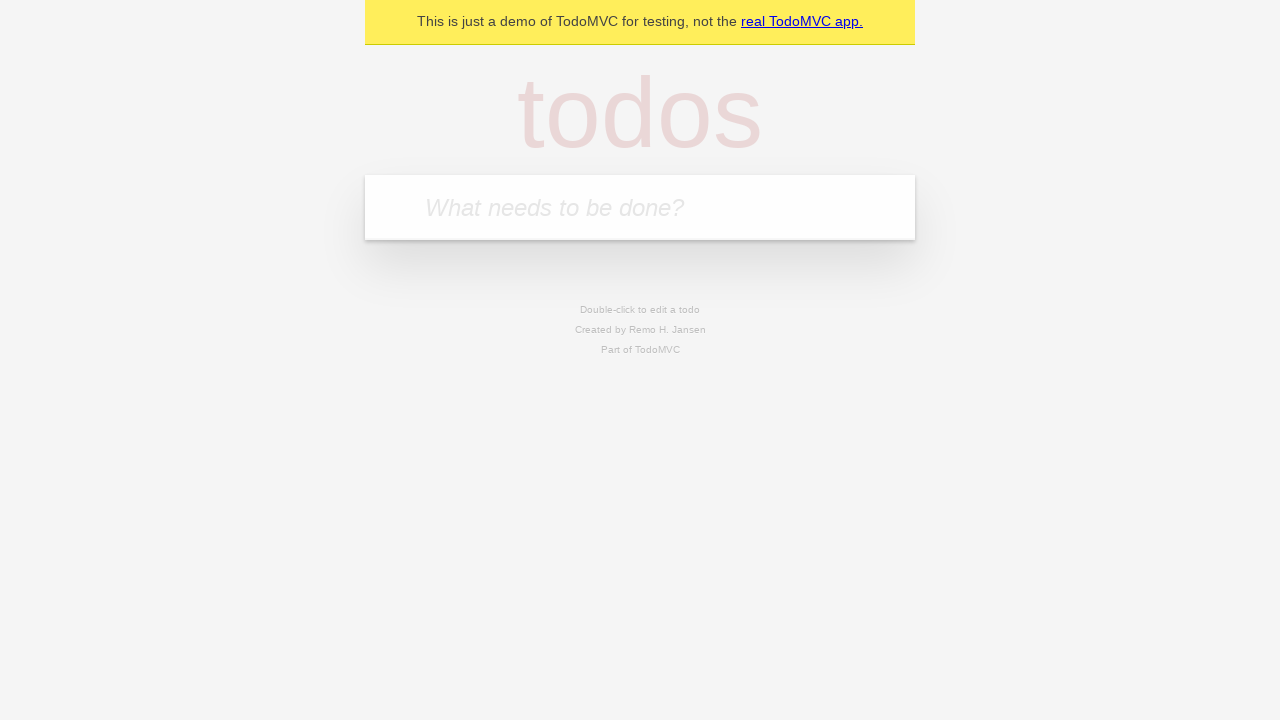

Filled new todo input with 'buy some cheese' on .new-todo
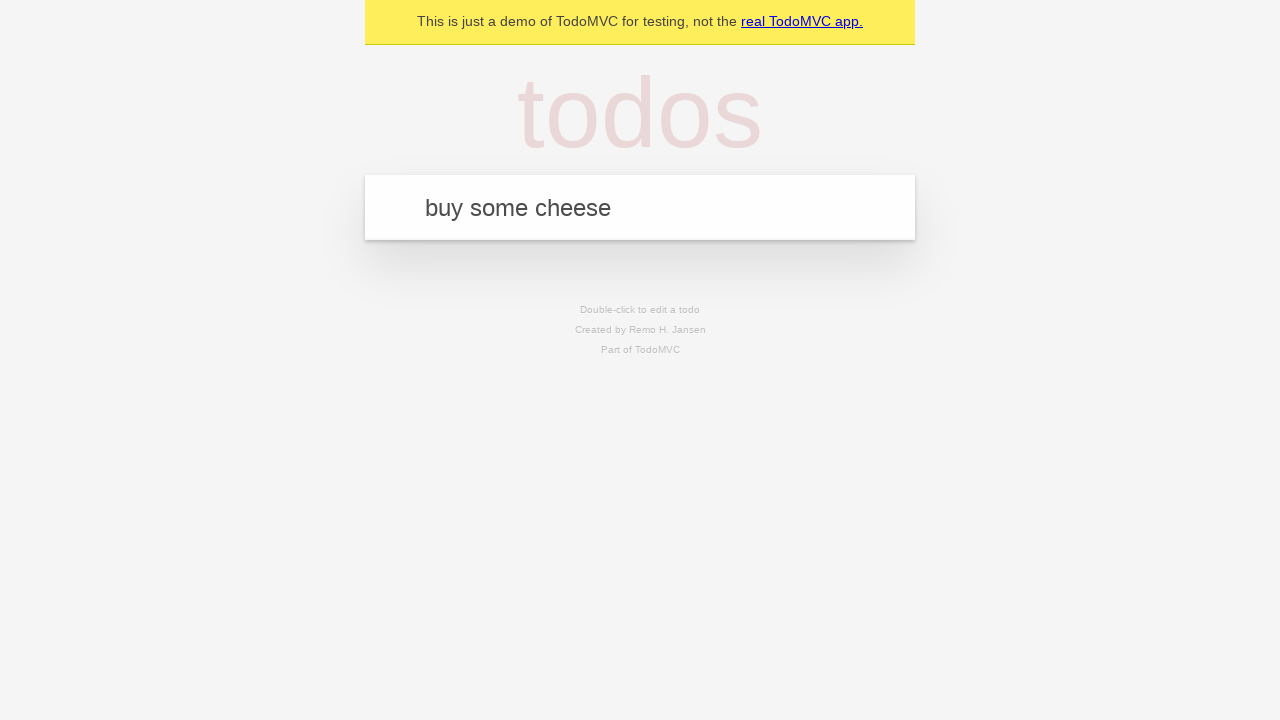

Pressed Enter to add first todo item on .new-todo
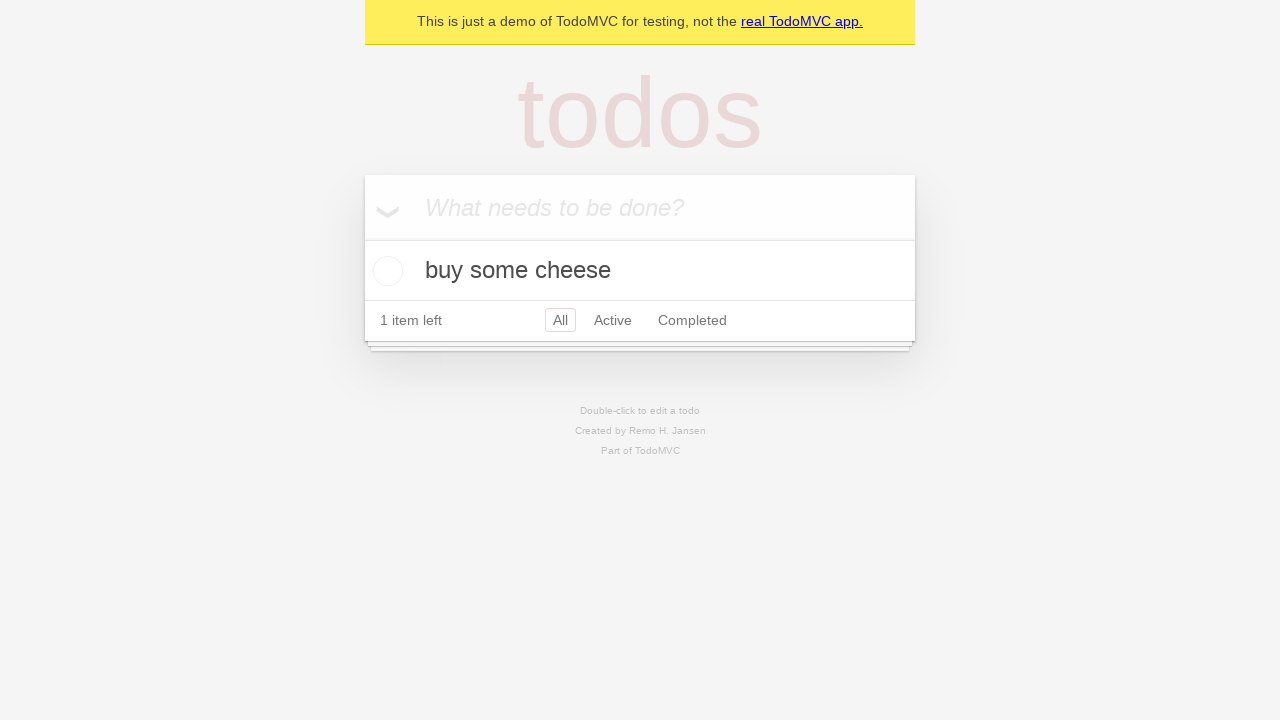

Filled new todo input with 'feed the cat' on .new-todo
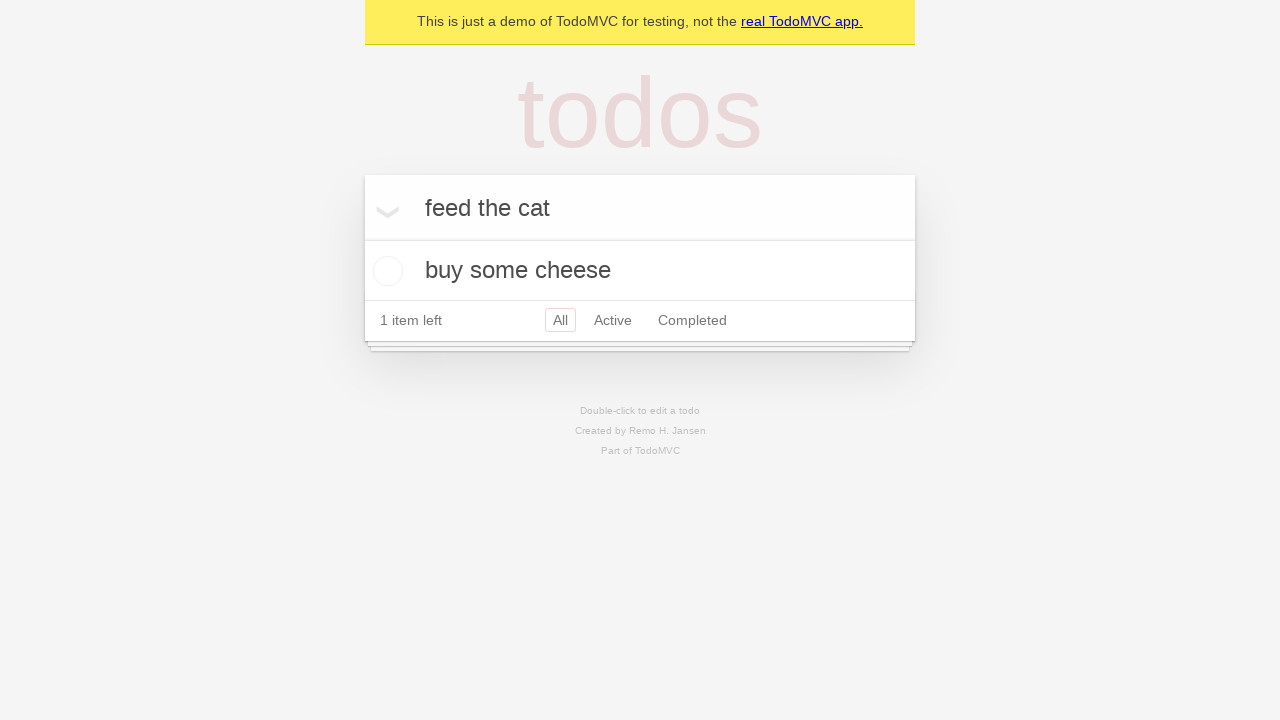

Pressed Enter to add second todo item on .new-todo
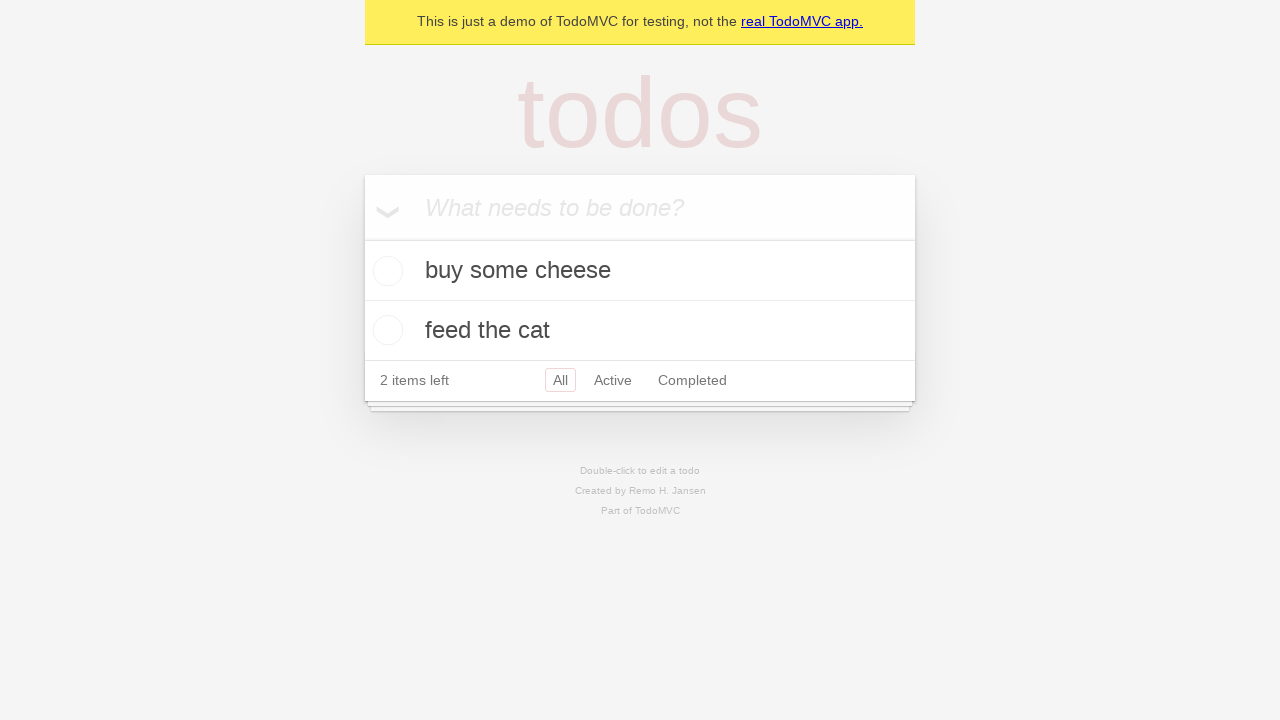

Filled new todo input with 'book a doctors appointment' on .new-todo
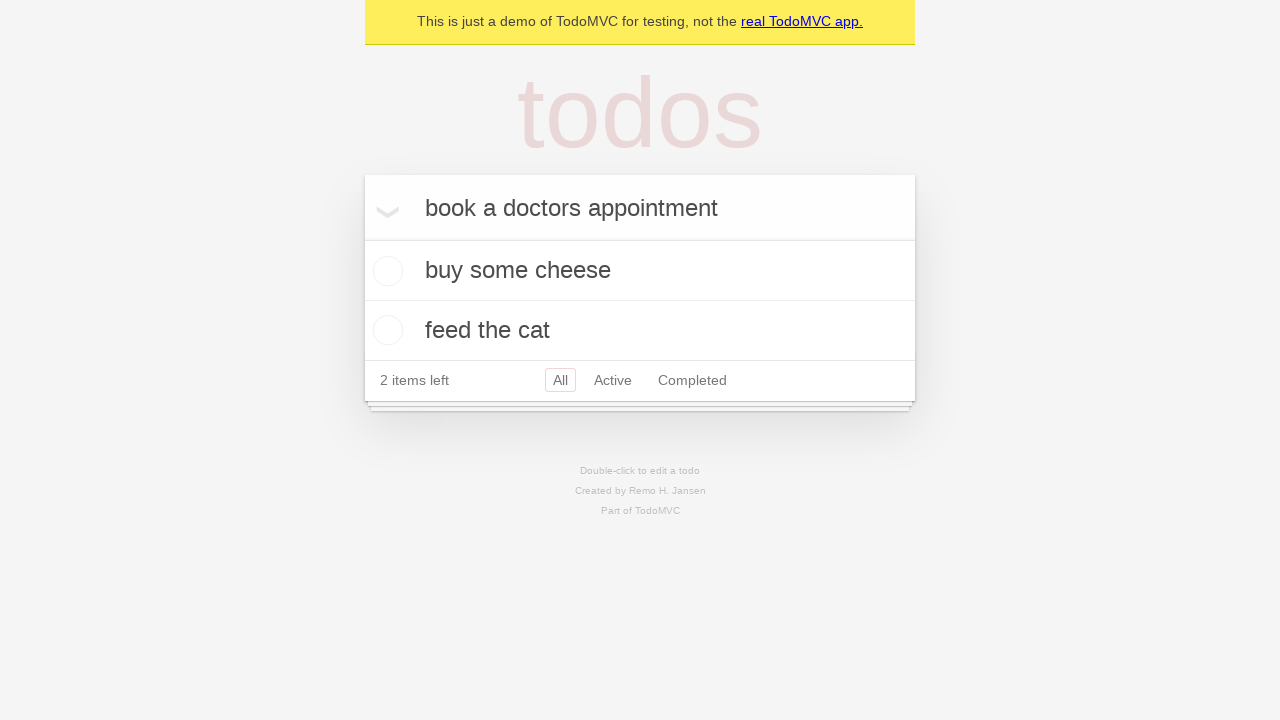

Pressed Enter to add third todo item on .new-todo
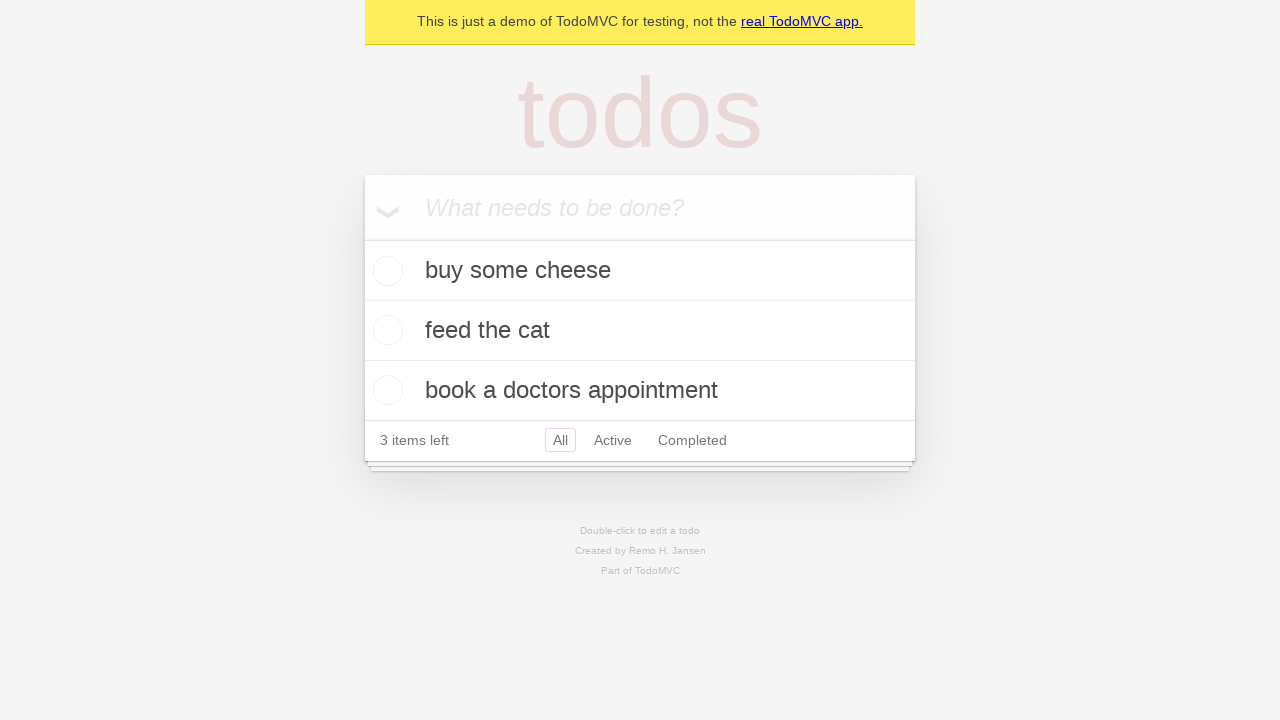

Clicked toggle-all checkbox to mark all todos as completed at (362, 238) on .toggle-all
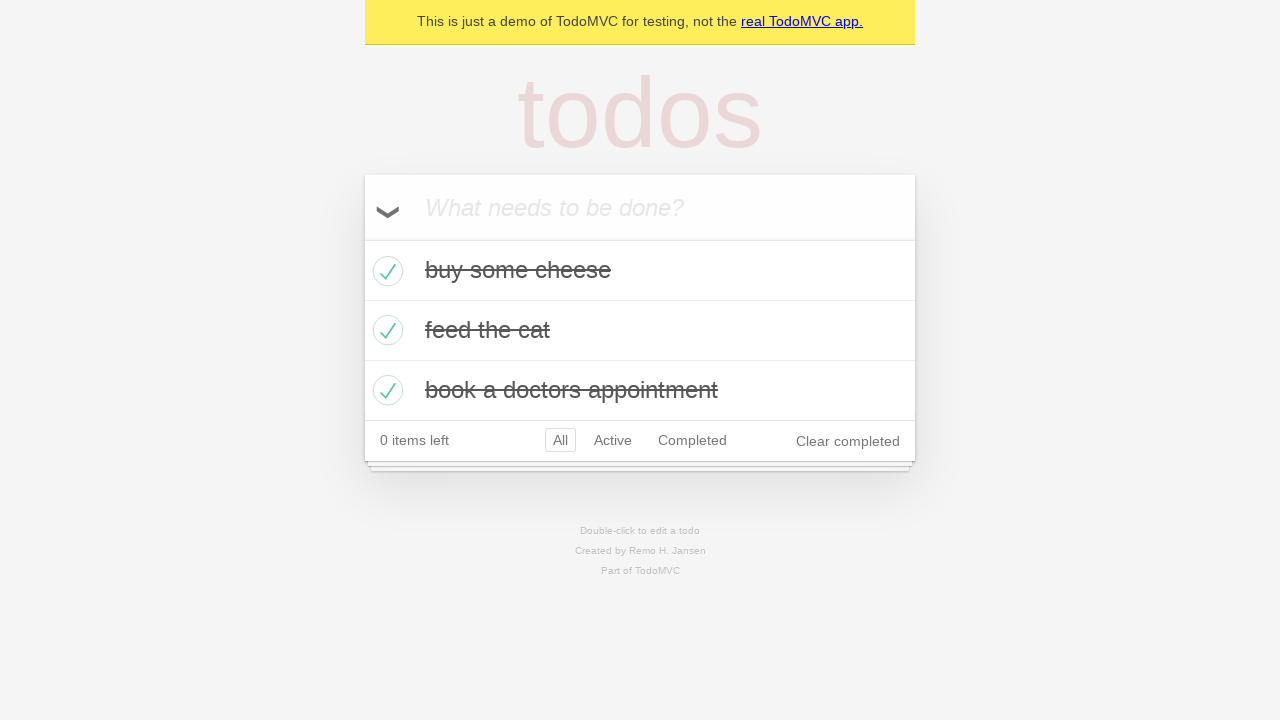

Verified all three todo items have 'completed' class
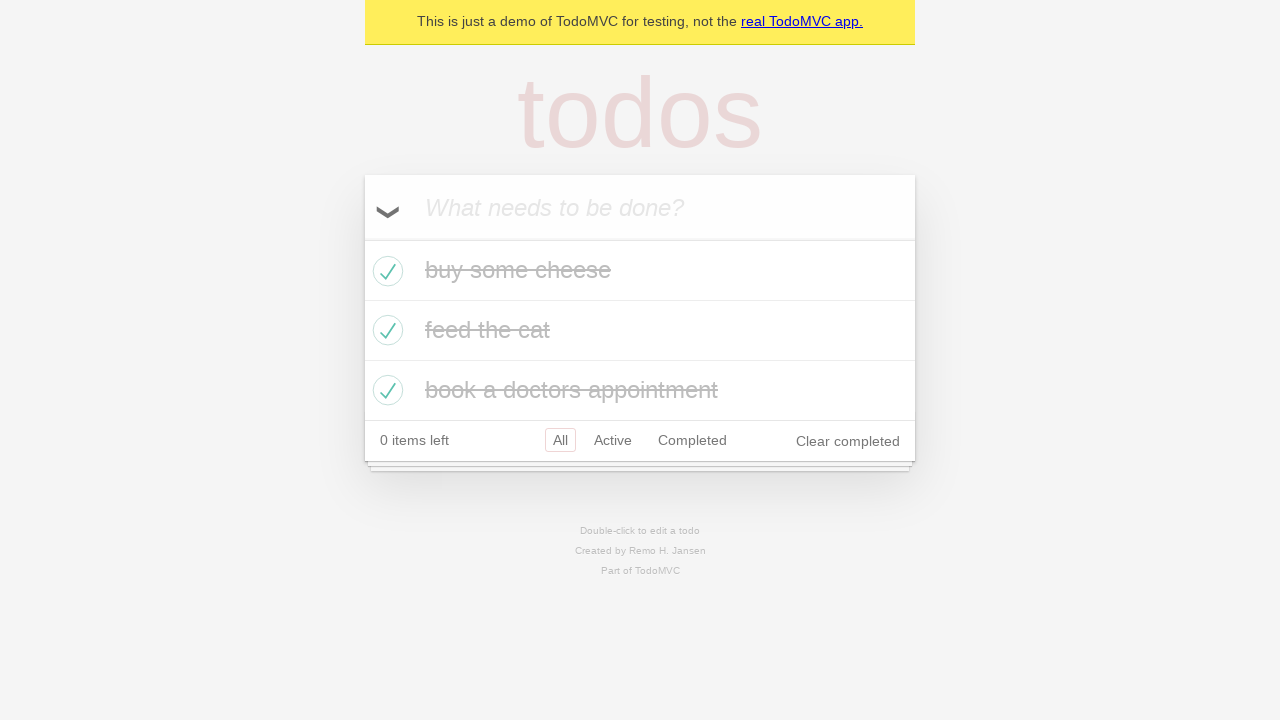

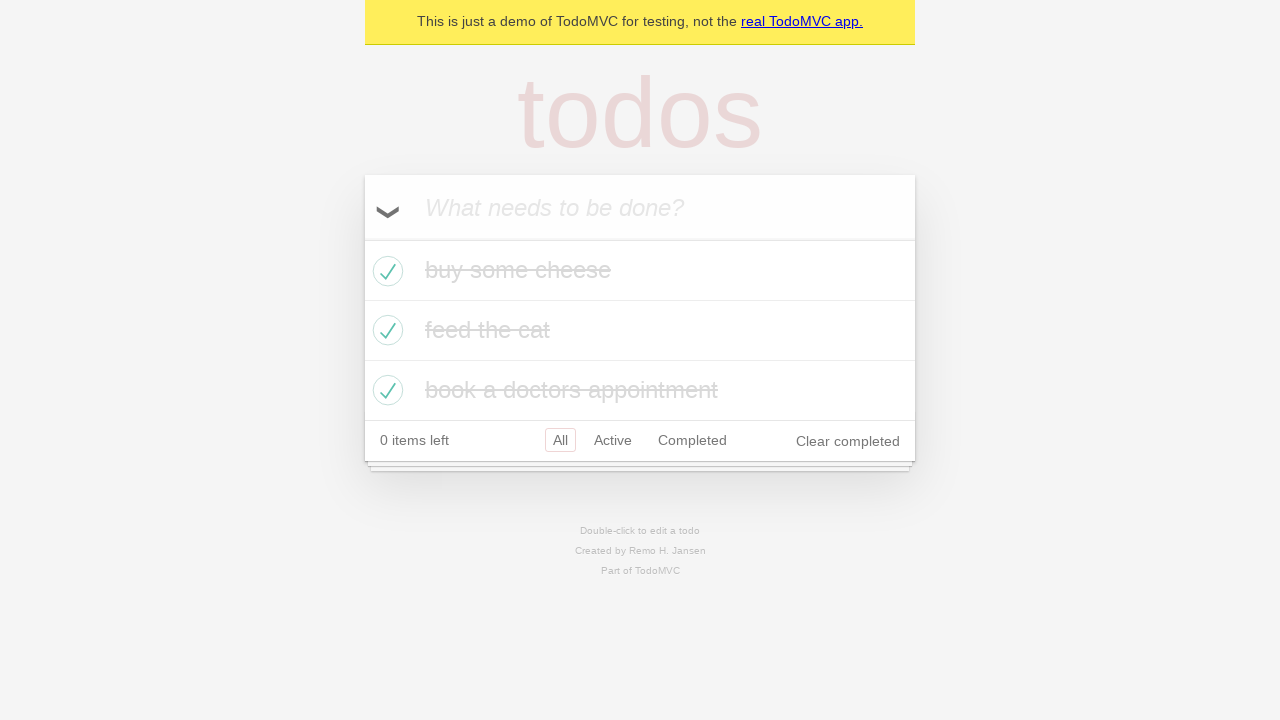